Tests form submission by filling out personal information fields for multiple users and submitting the form

Starting URL: https://demoqa.com/text-box

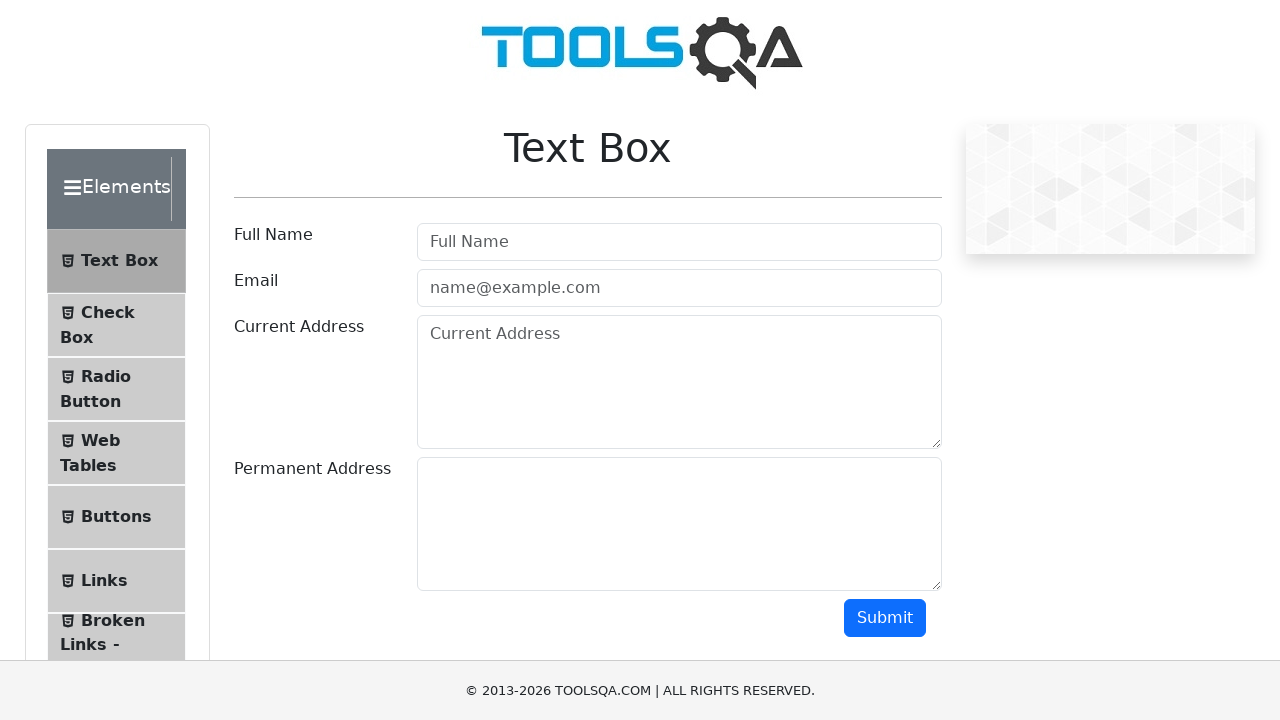

Filled Full Name field with 'TestUser0' on #userName
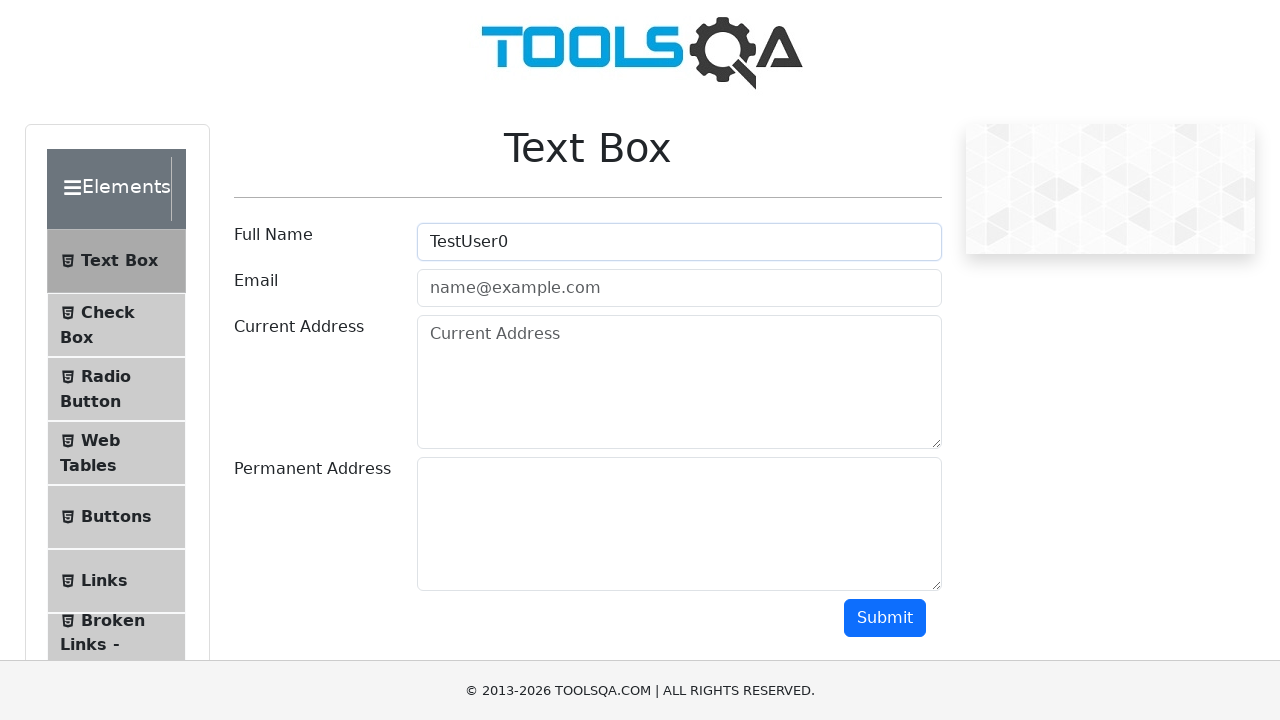

Filled Email field with 'testuser0@example.com' on #userEmail
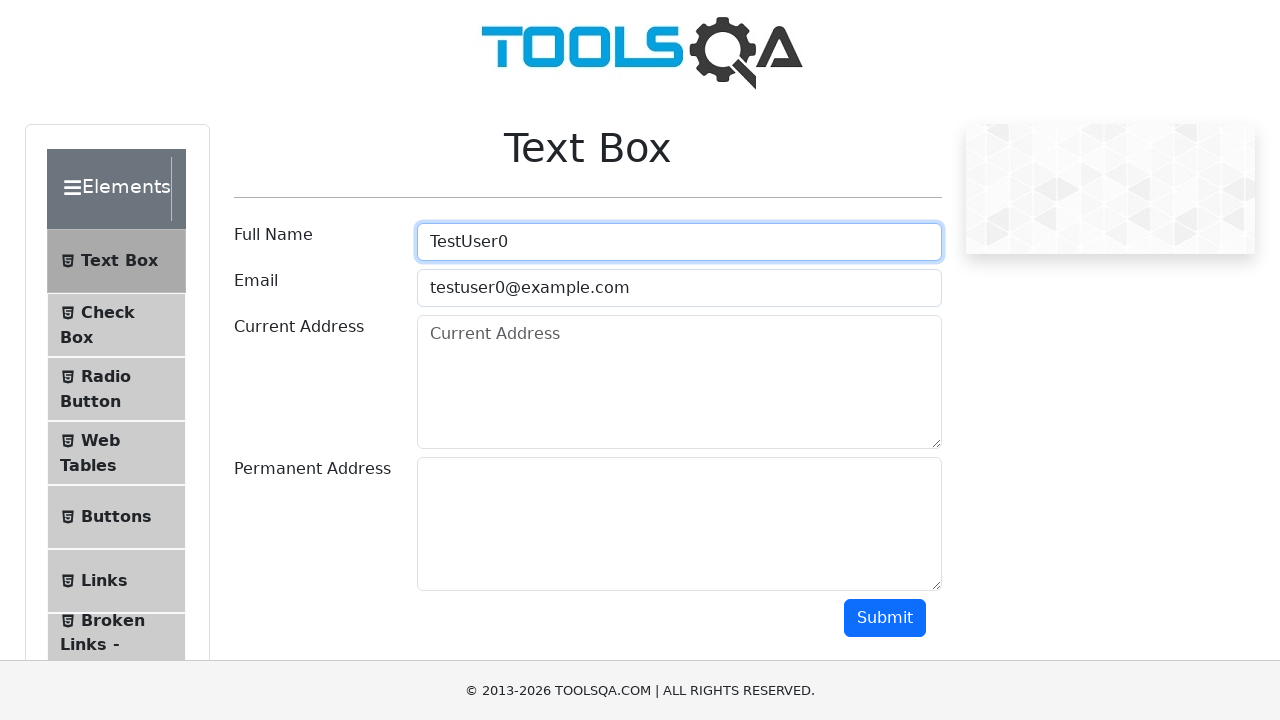

Filled Current Address field with '123 Test Street 0' on #currentAddress
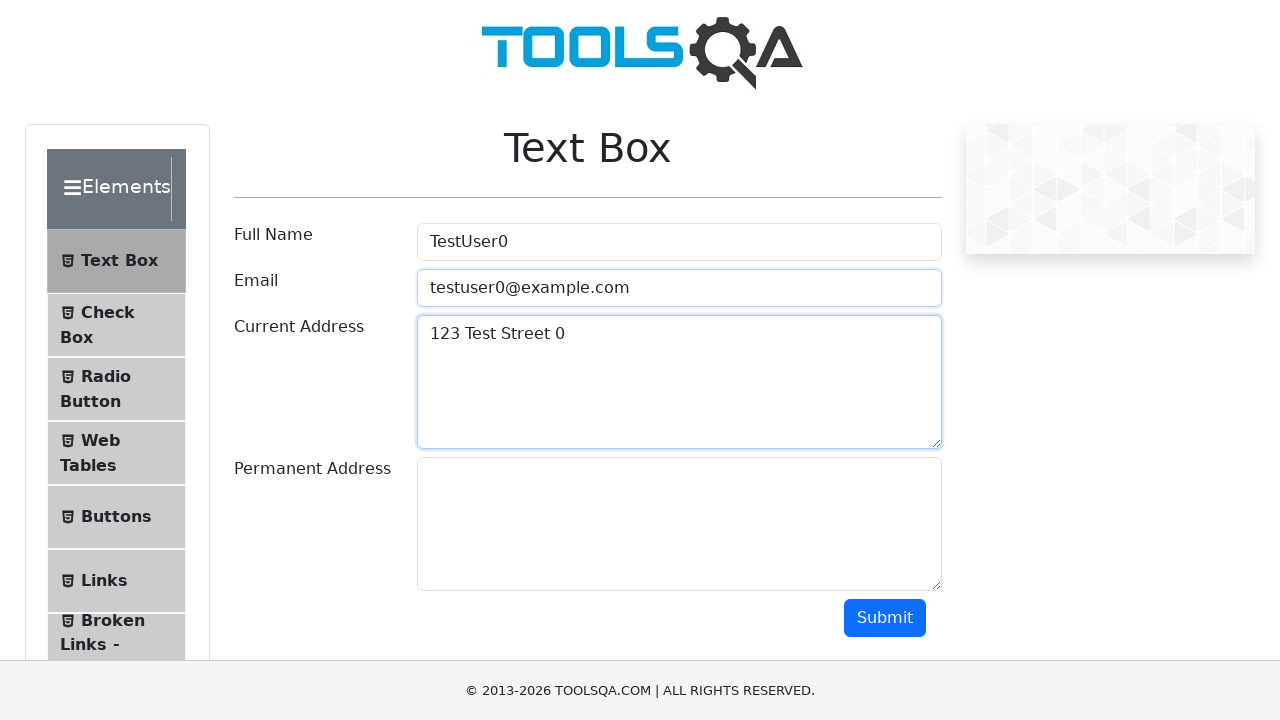

Filled Permanent Address field with '456 Permanent Ave 0' on #permanentAddress
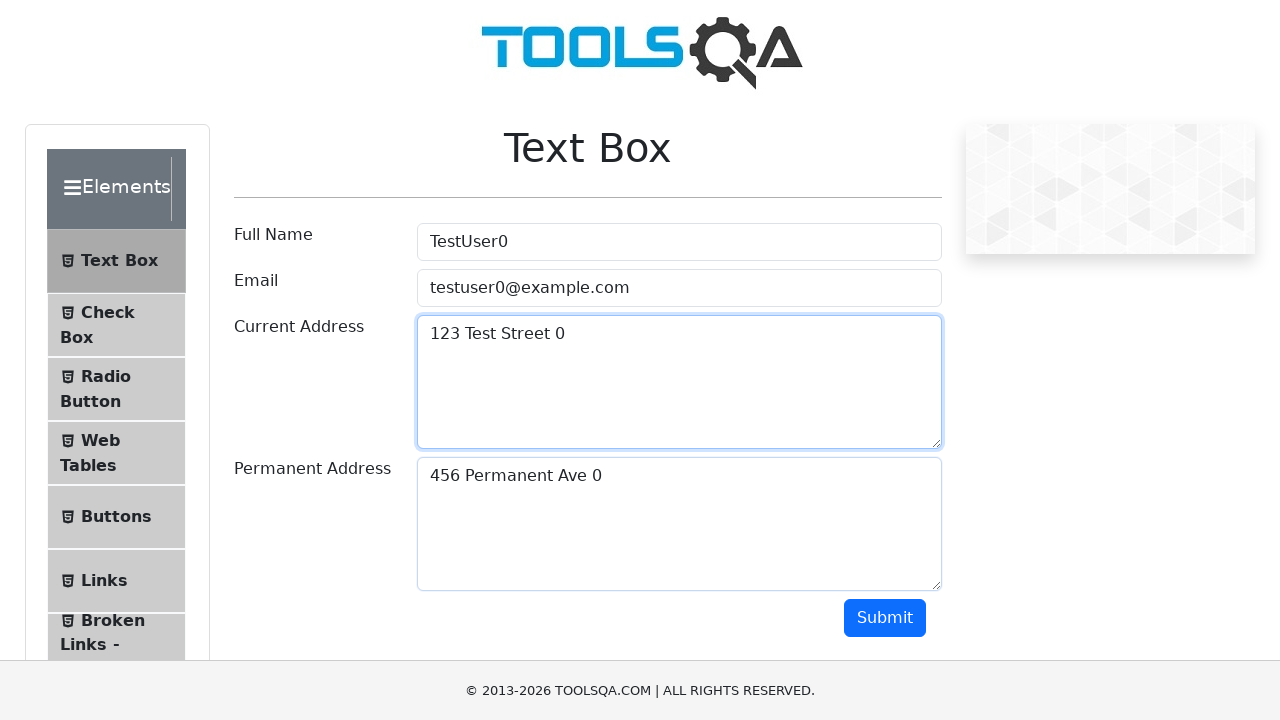

Clicked submit button to submit form at (885, 618) on #submit
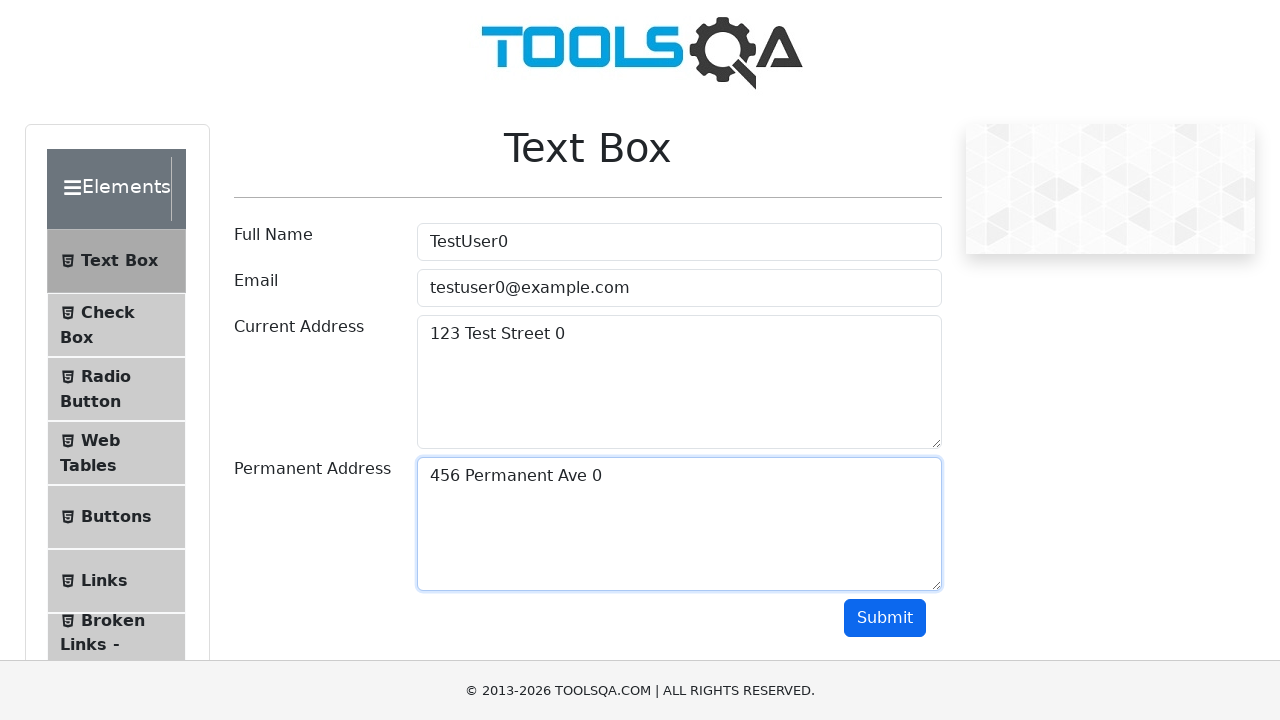

Waited 2 seconds for form processing
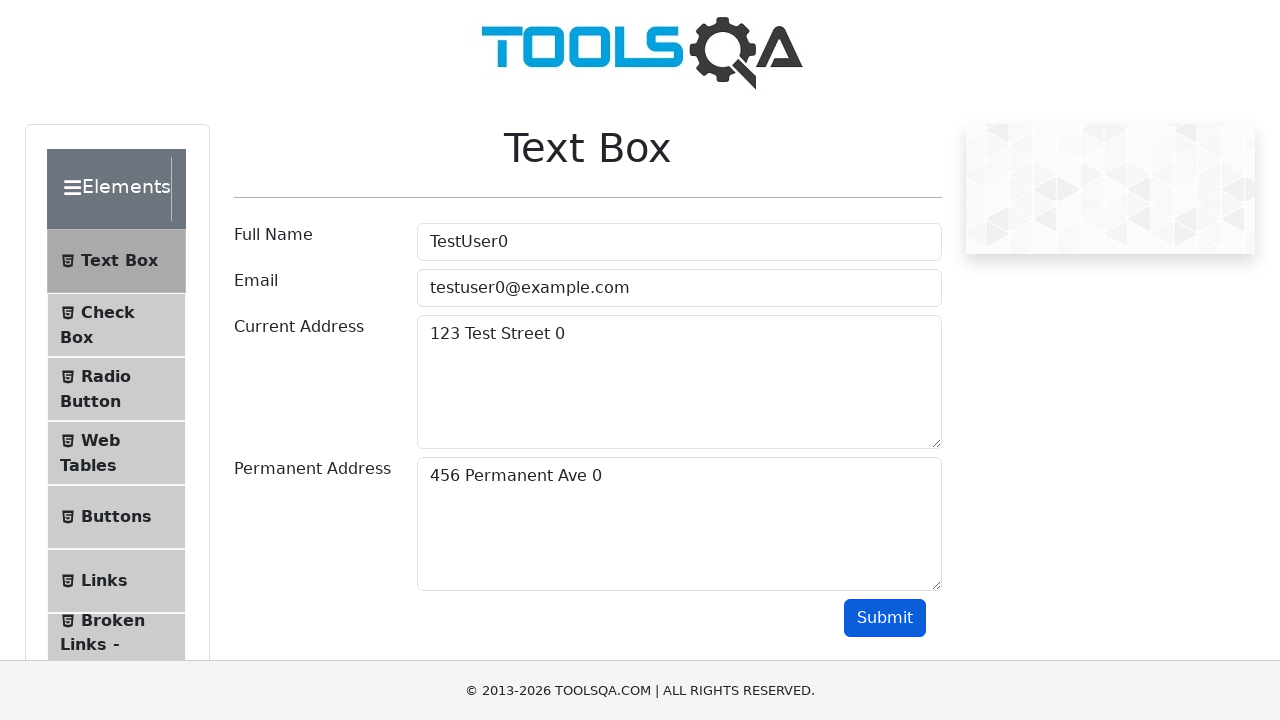

Refreshed the page to reset form for next user
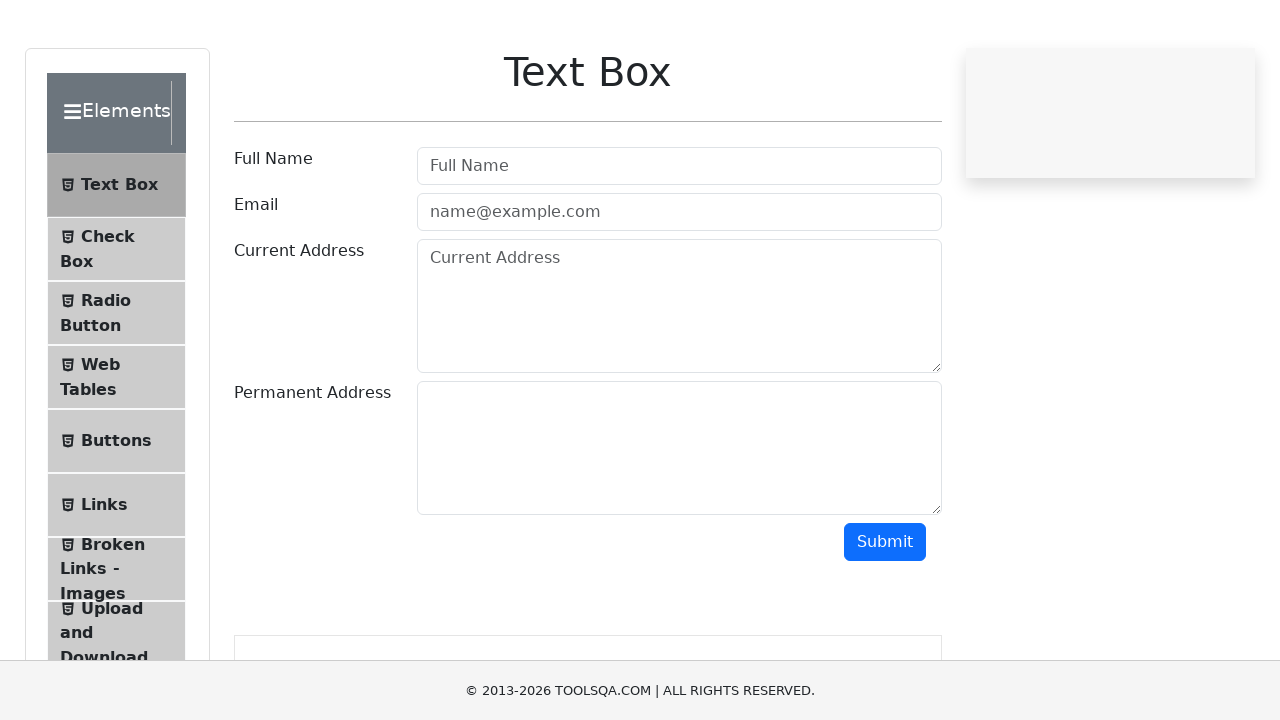

Filled Full Name field with 'TestUser1' on #userName
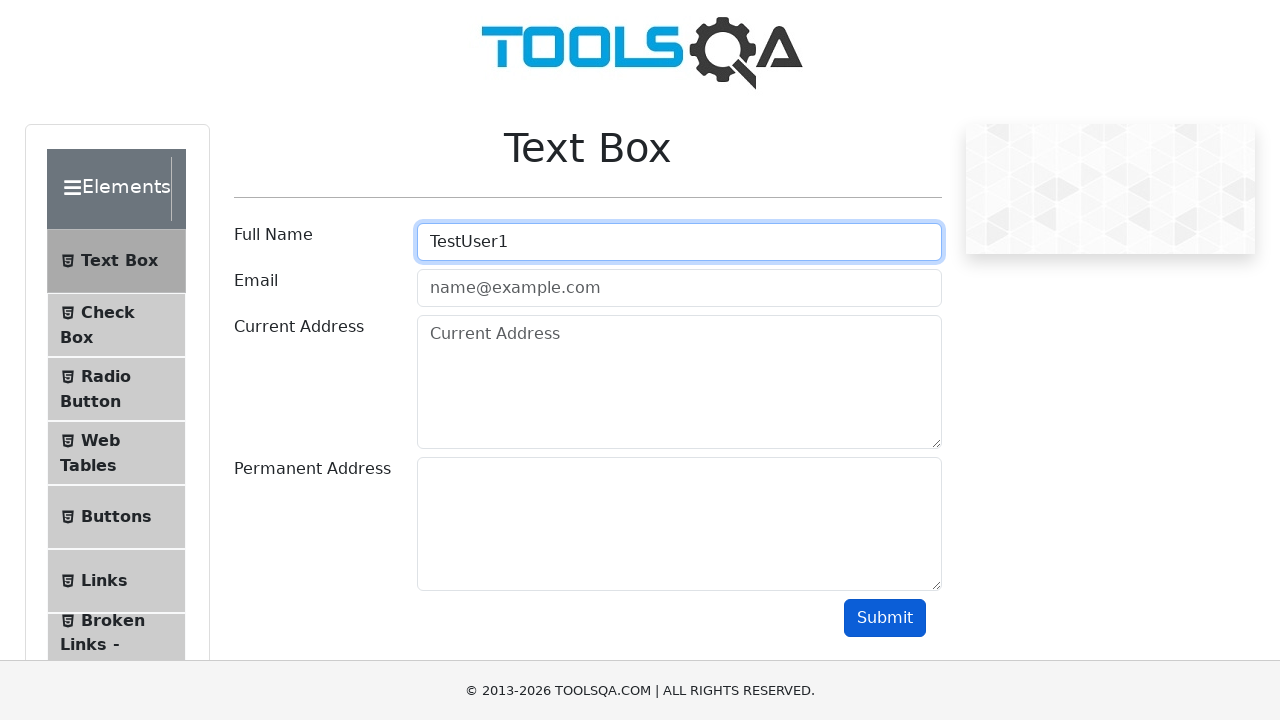

Filled Email field with 'testuser1@example.com' on #userEmail
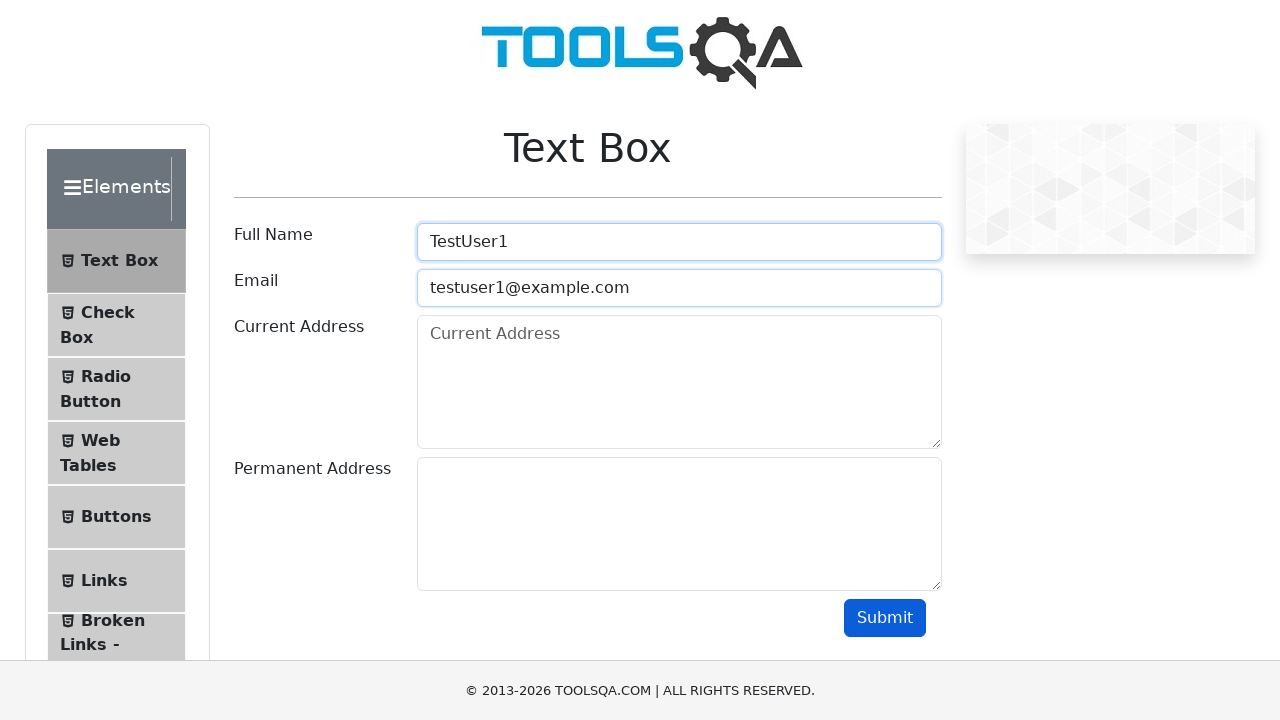

Filled Current Address field with '123 Test Street 1' on #currentAddress
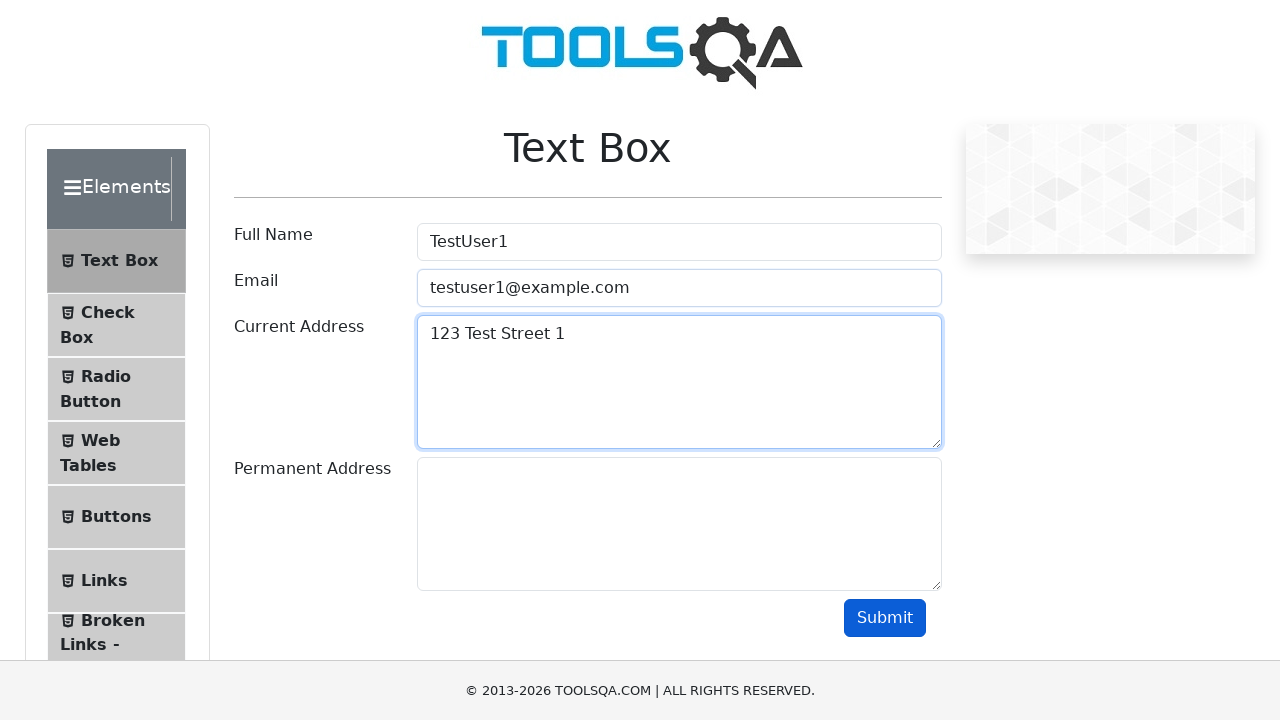

Filled Permanent Address field with '456 Permanent Ave 1' on #permanentAddress
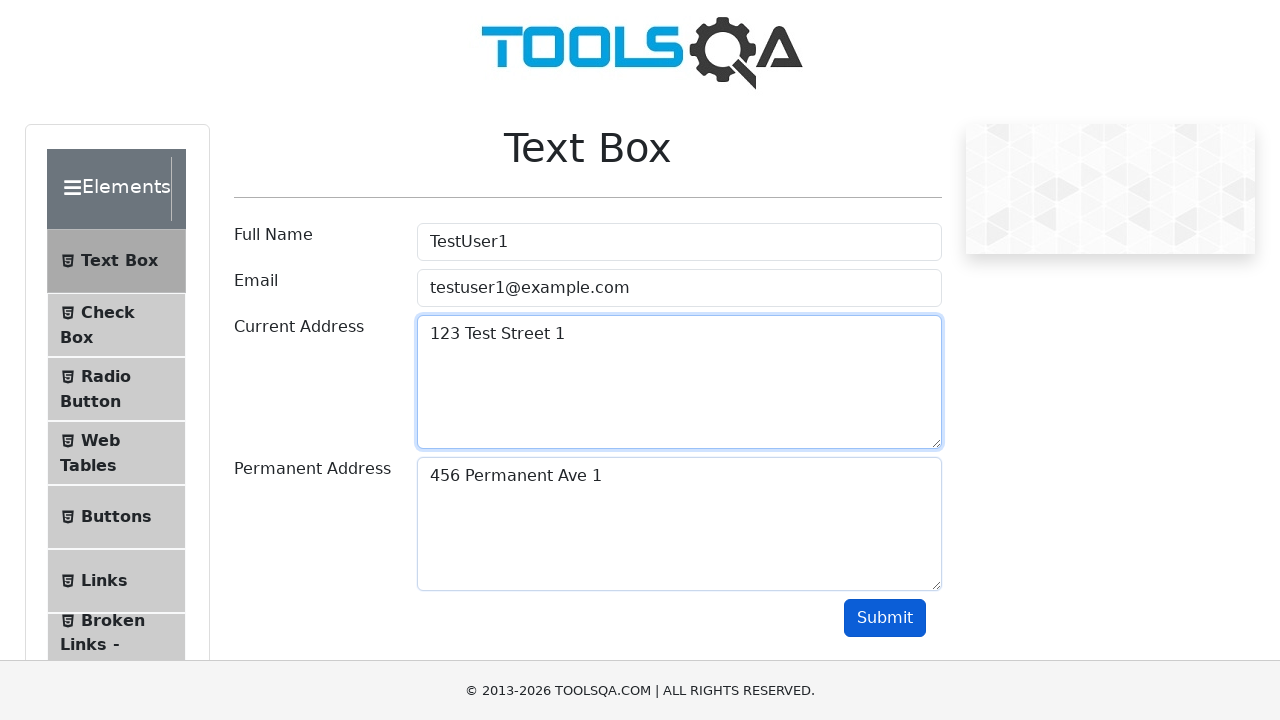

Clicked submit button to submit form at (885, 618) on #submit
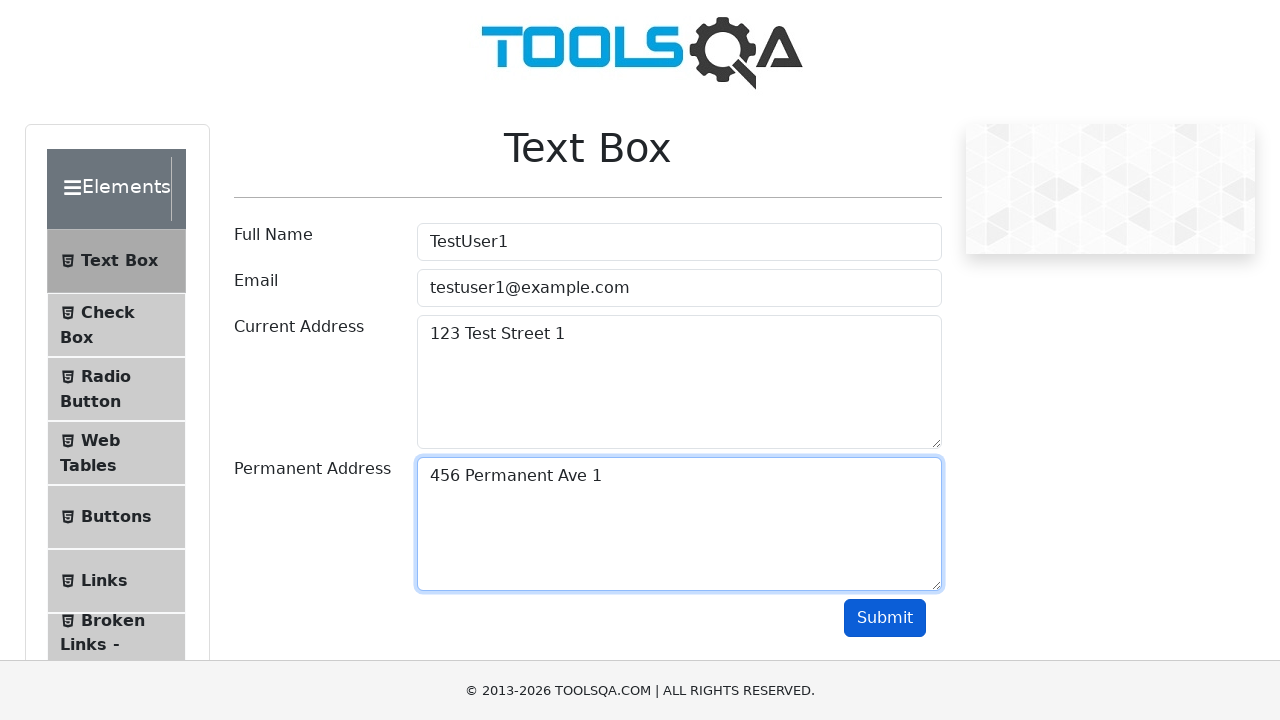

Waited 2 seconds for form processing
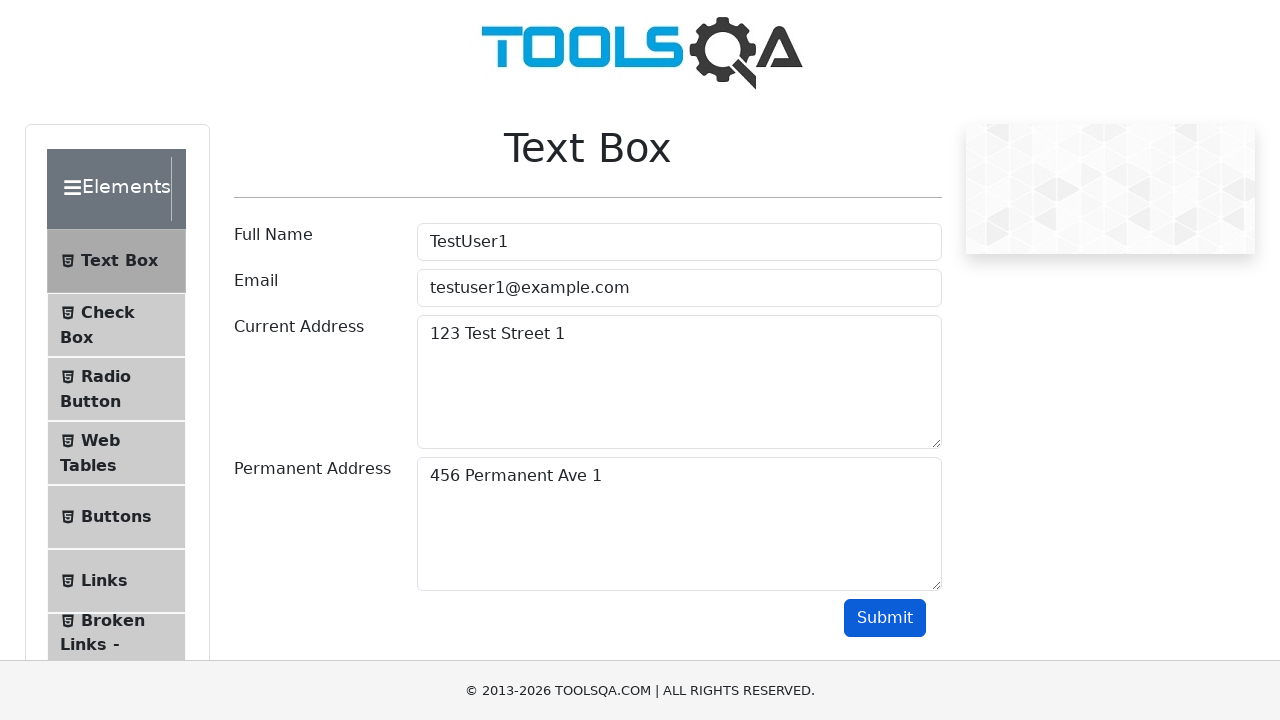

Refreshed the page to reset form for next user
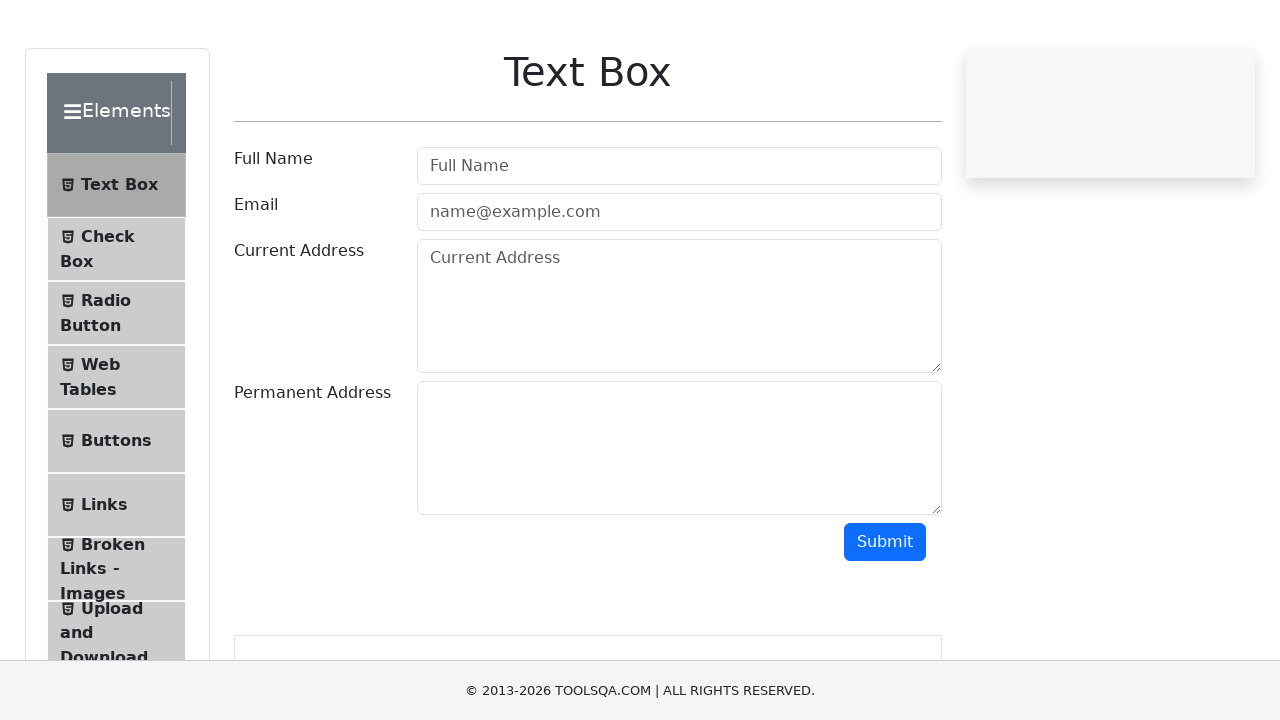

Filled Full Name field with 'TestUser2' on #userName
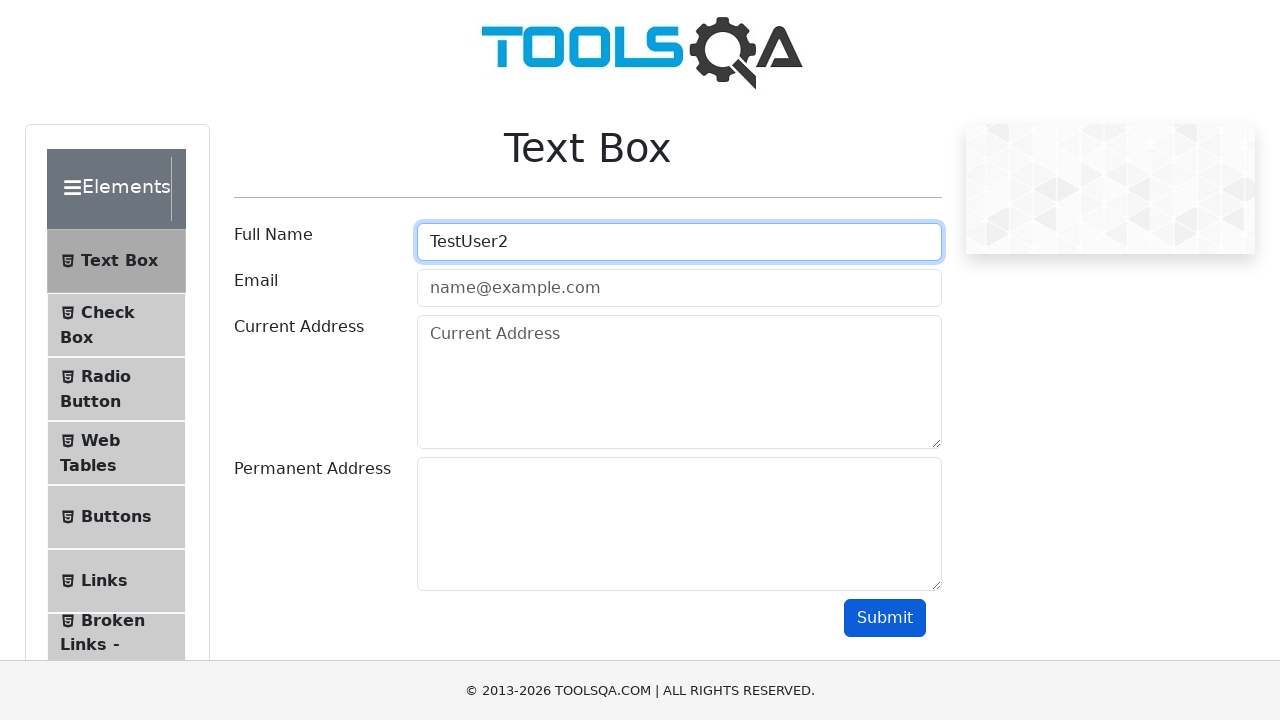

Filled Email field with 'testuser2@example.com' on #userEmail
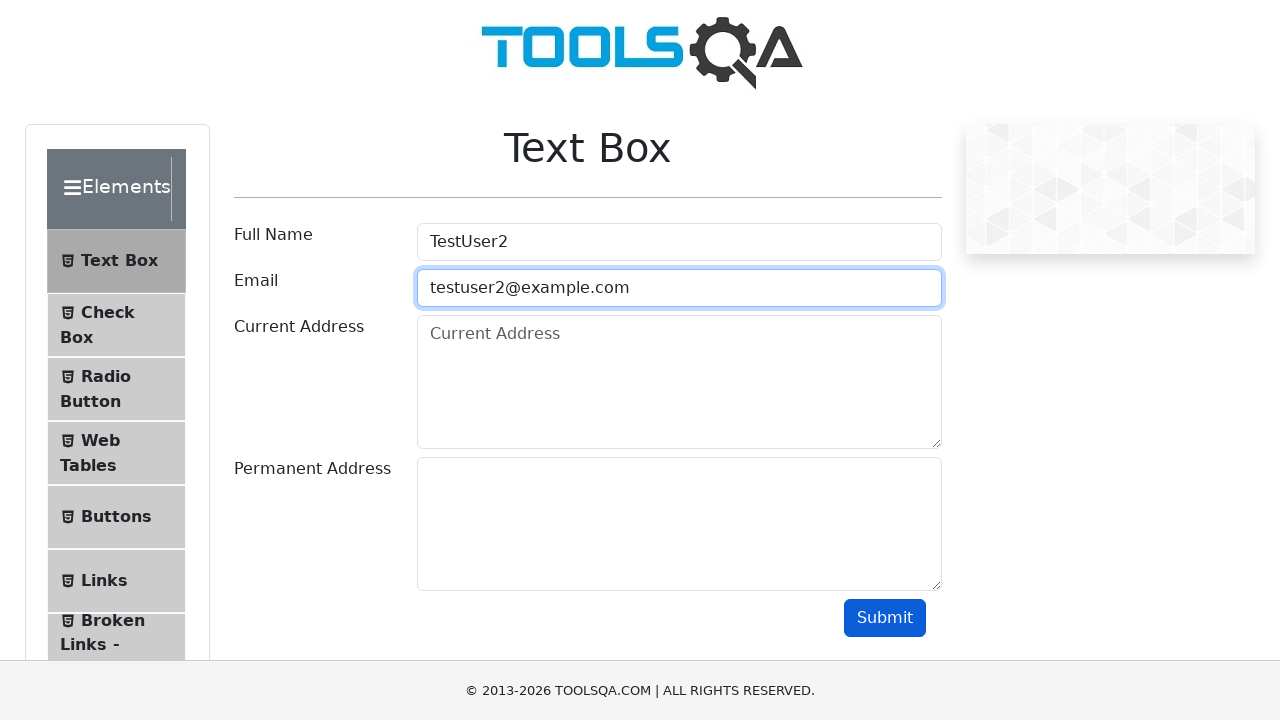

Filled Current Address field with '123 Test Street 2' on #currentAddress
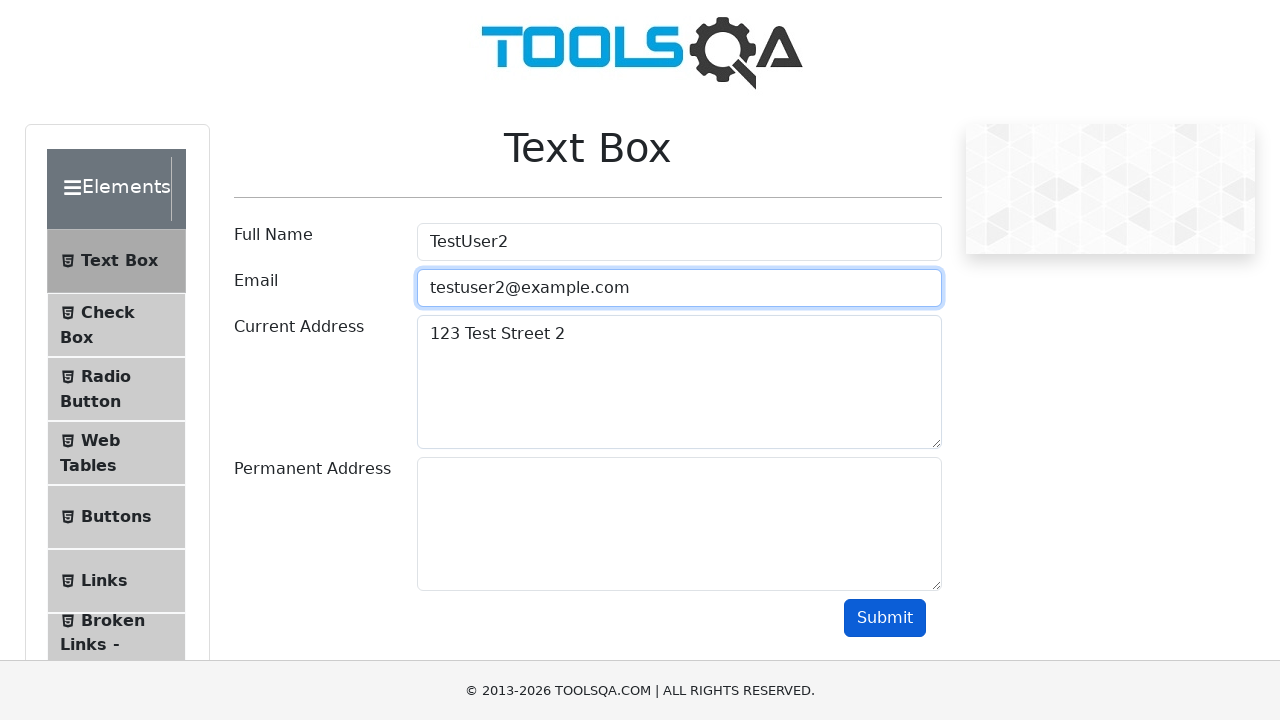

Filled Permanent Address field with '456 Permanent Ave 2' on #permanentAddress
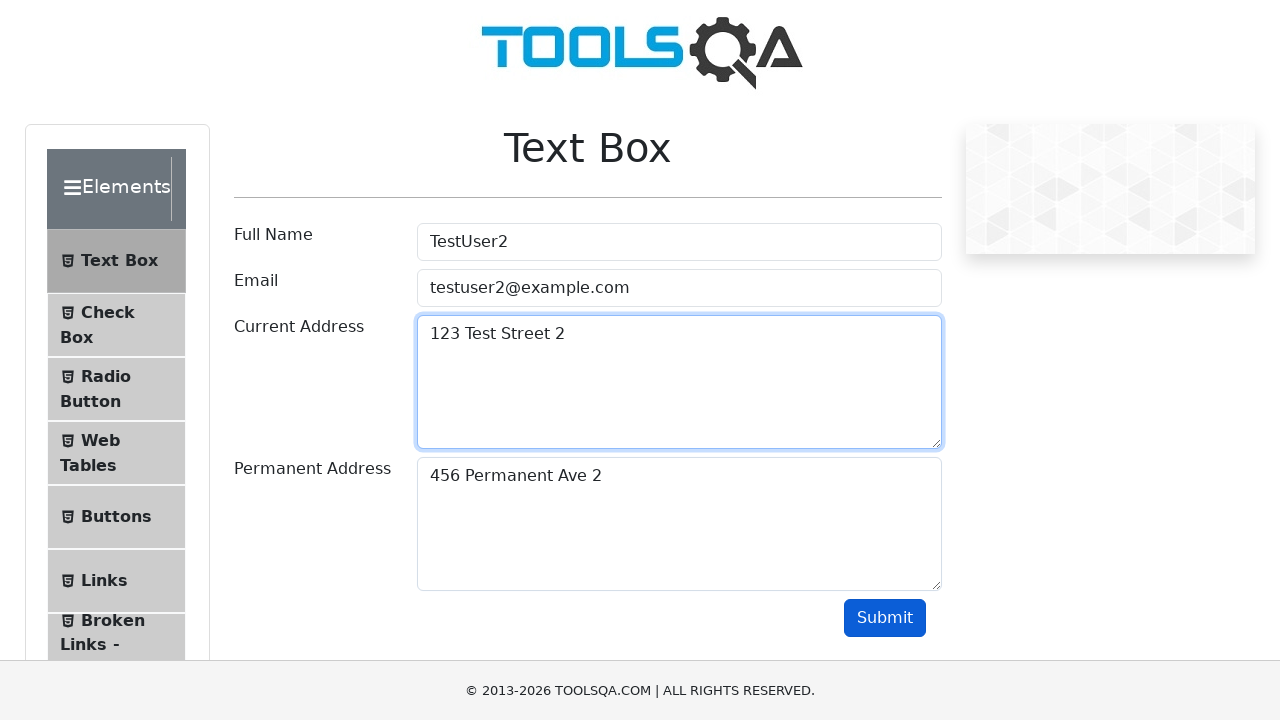

Clicked submit button to submit form at (885, 618) on #submit
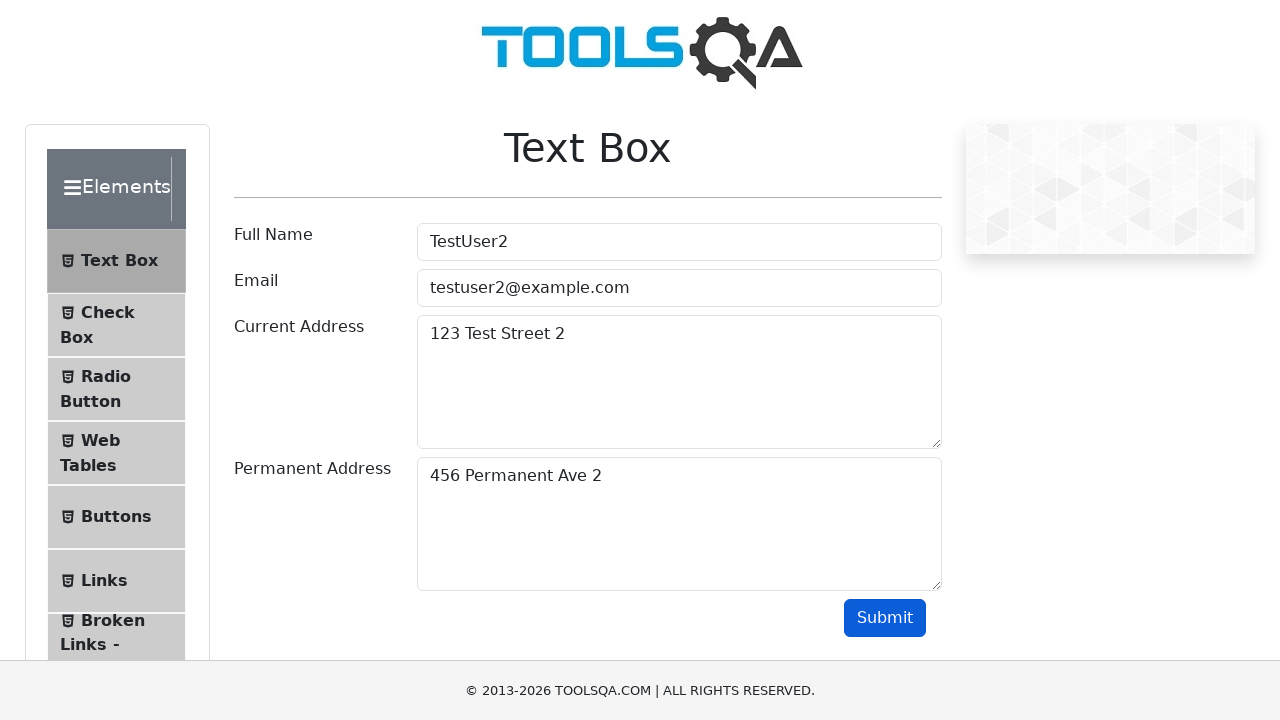

Waited 2 seconds for form processing
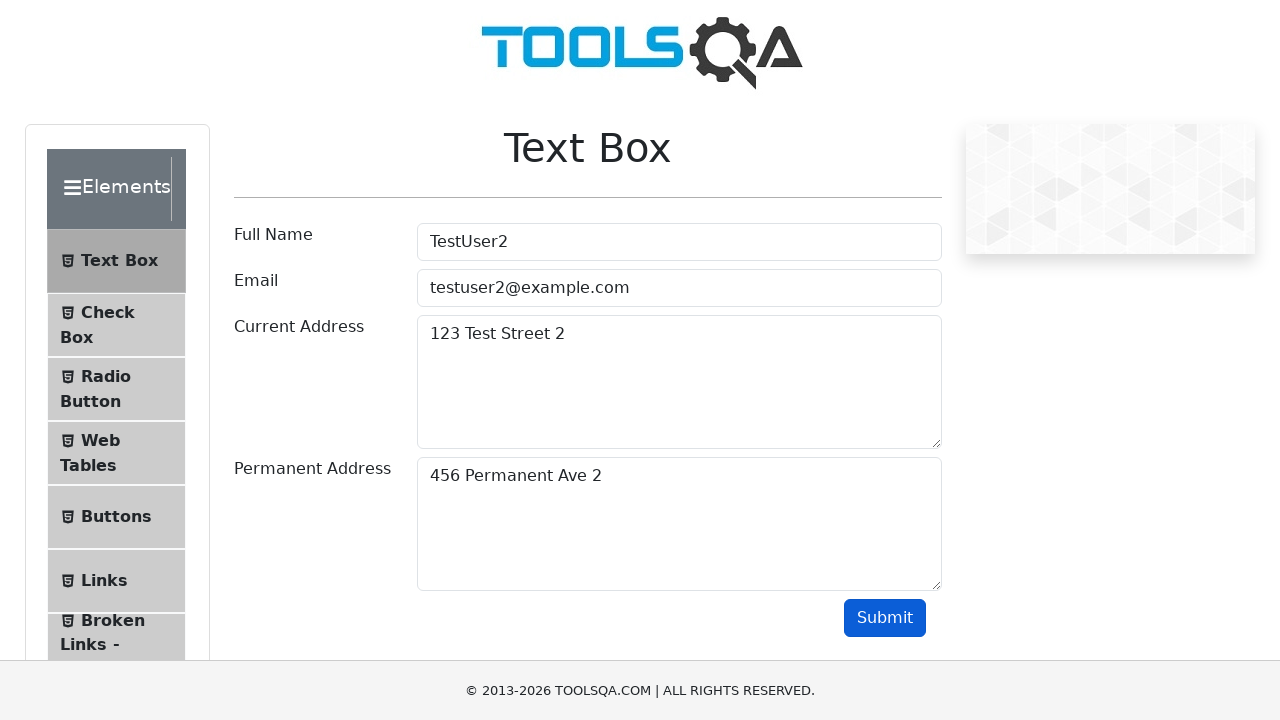

Refreshed the page to reset form for next user
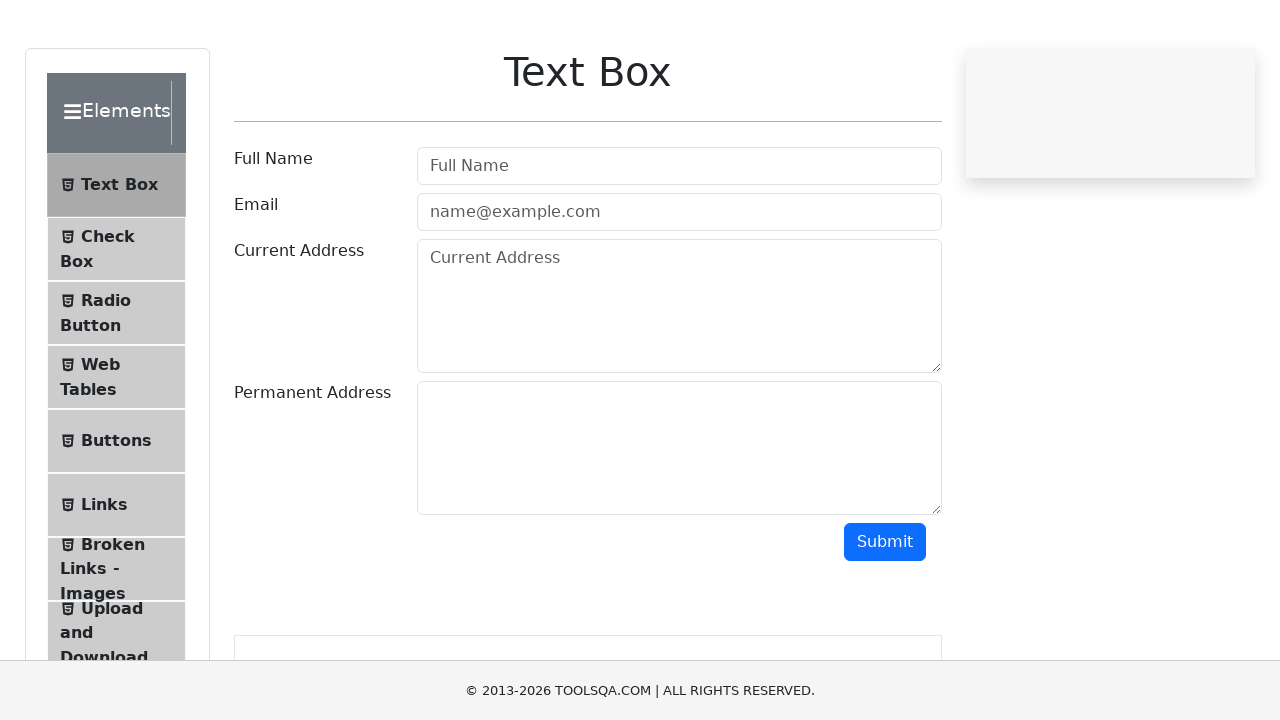

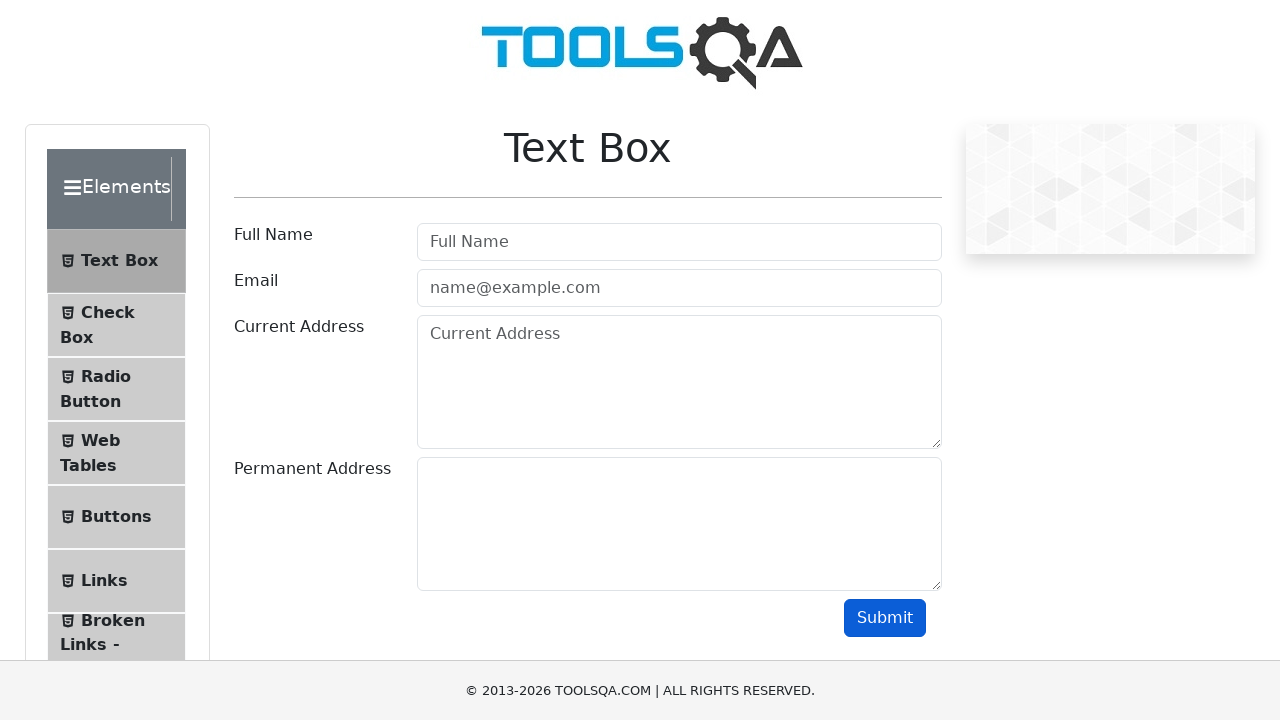